Tests simple alert functionality by clicking the Simple Alert button, switching to the alert, and accepting it

Starting URL: https://training-support.net/webelements/alerts

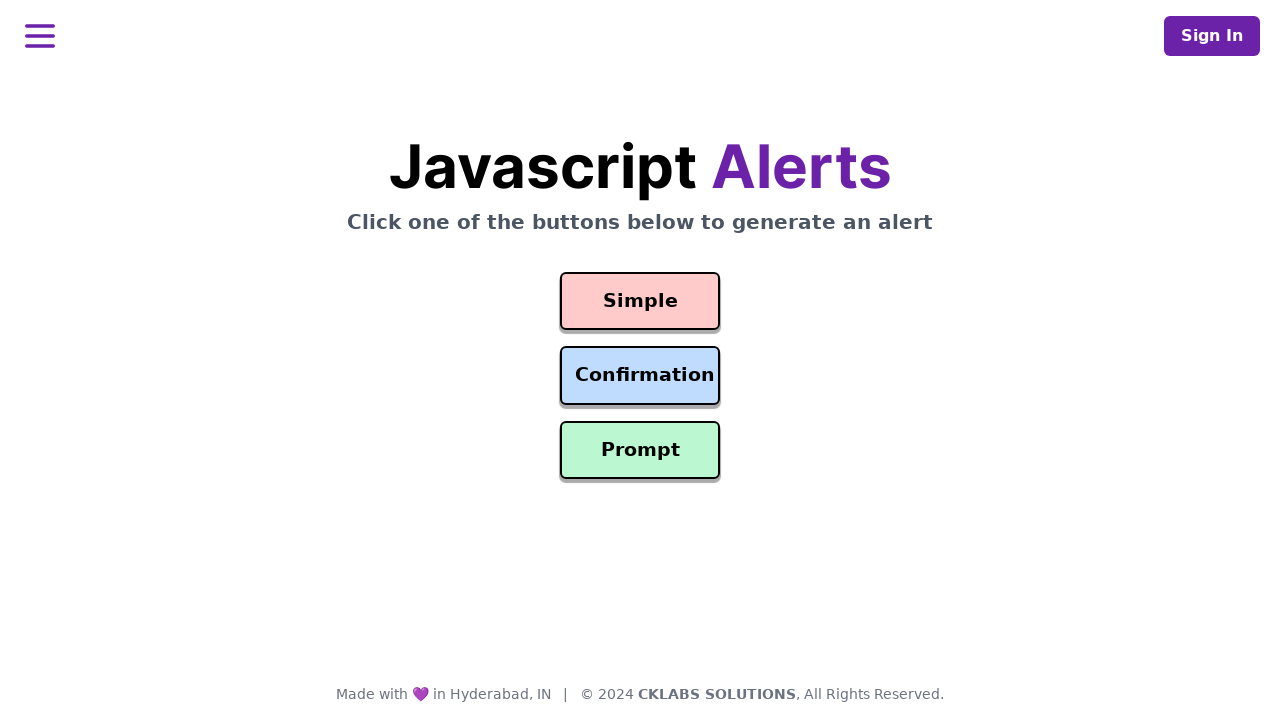

Clicked the Simple Alert button at (640, 301) on #simple
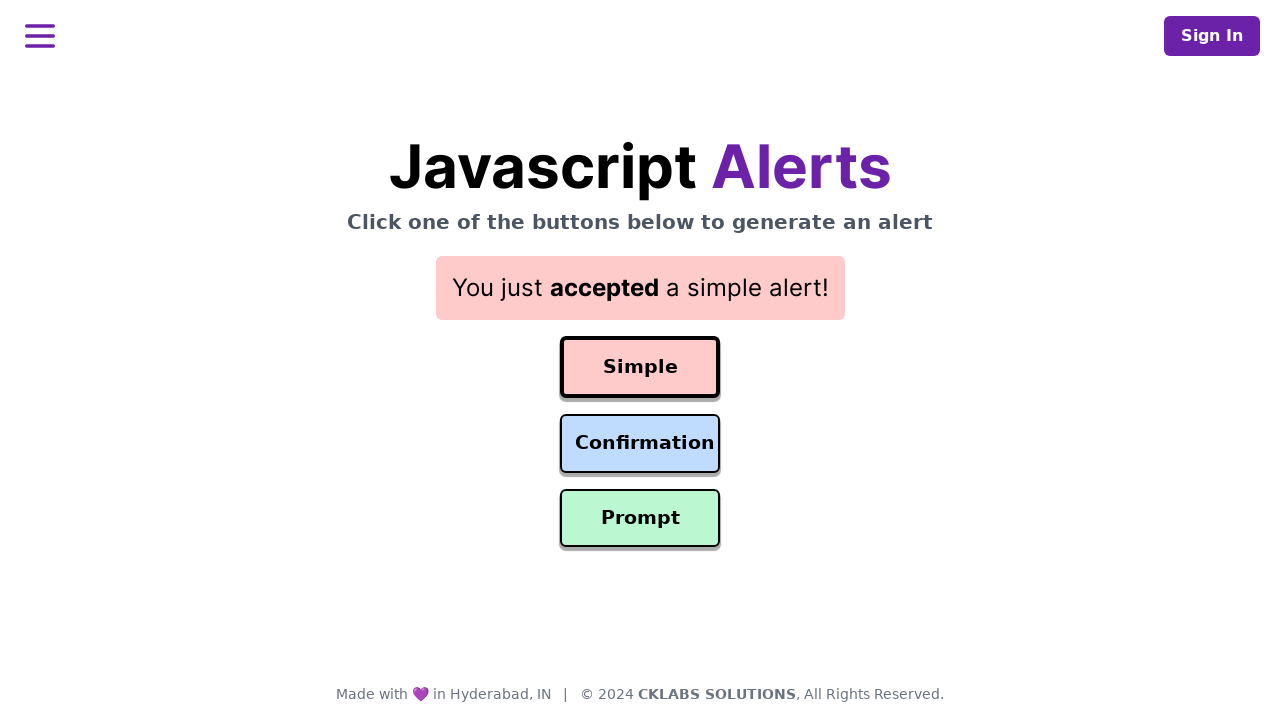

Set up dialog handler to accept alerts
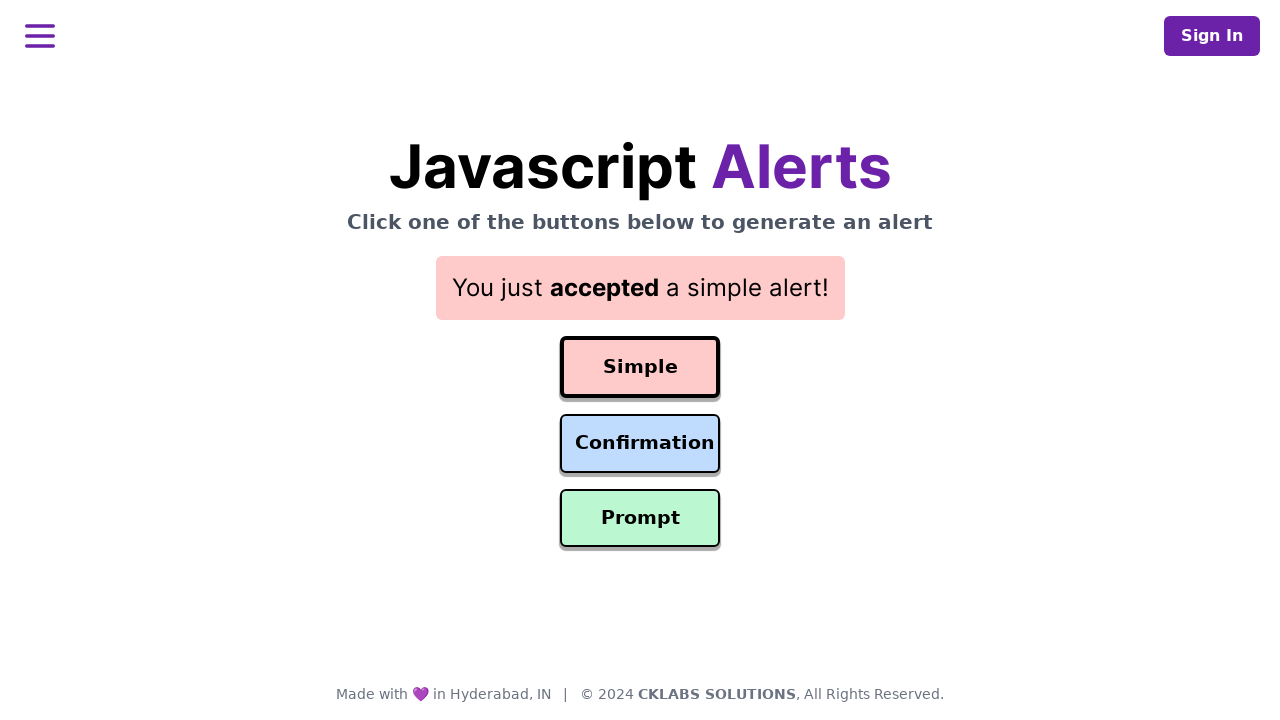

Alert was accepted and result displayed
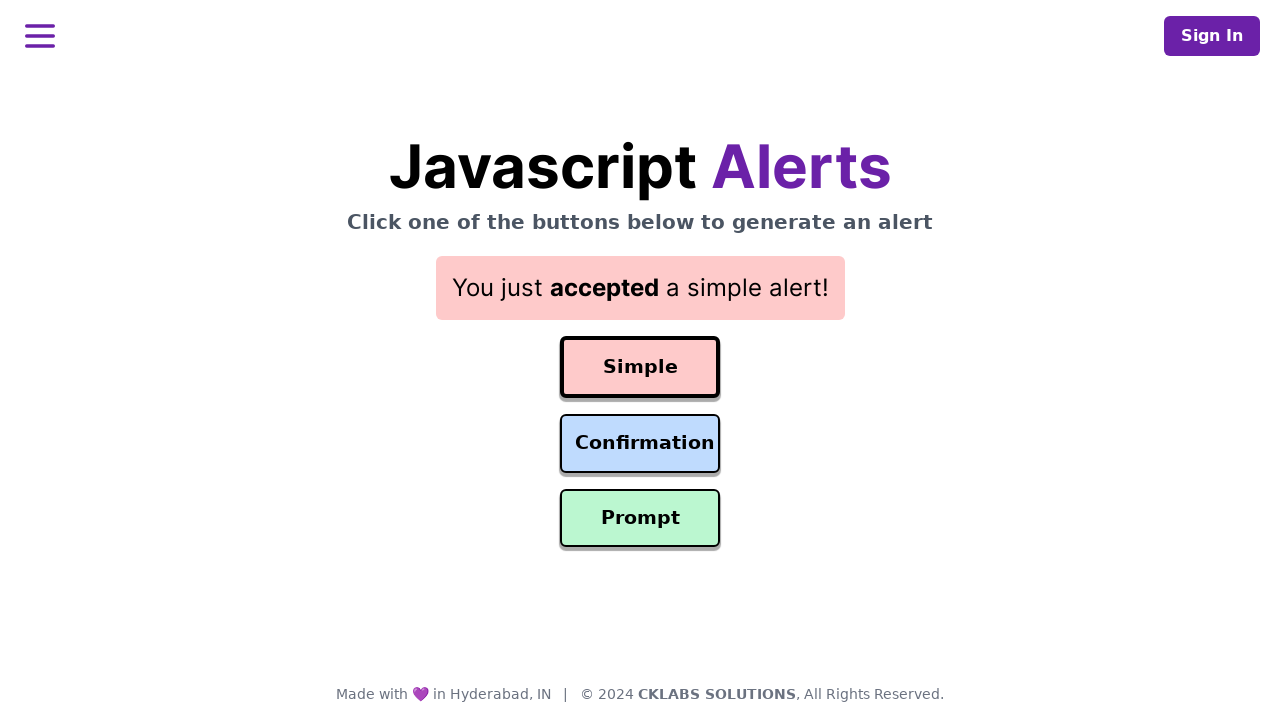

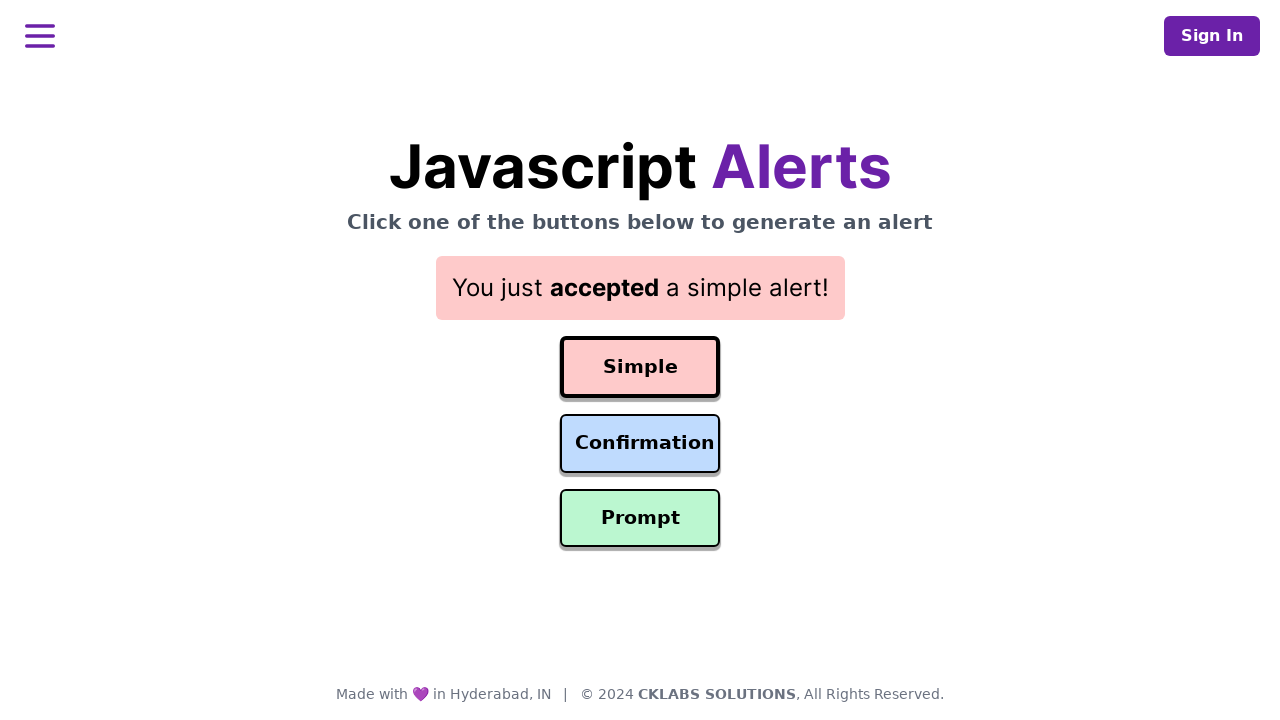